Tests checkbox interaction by navigating to a checkboxes page and ensuring both checkboxes are selected

Starting URL: https://the-internet.herokuapp.com/

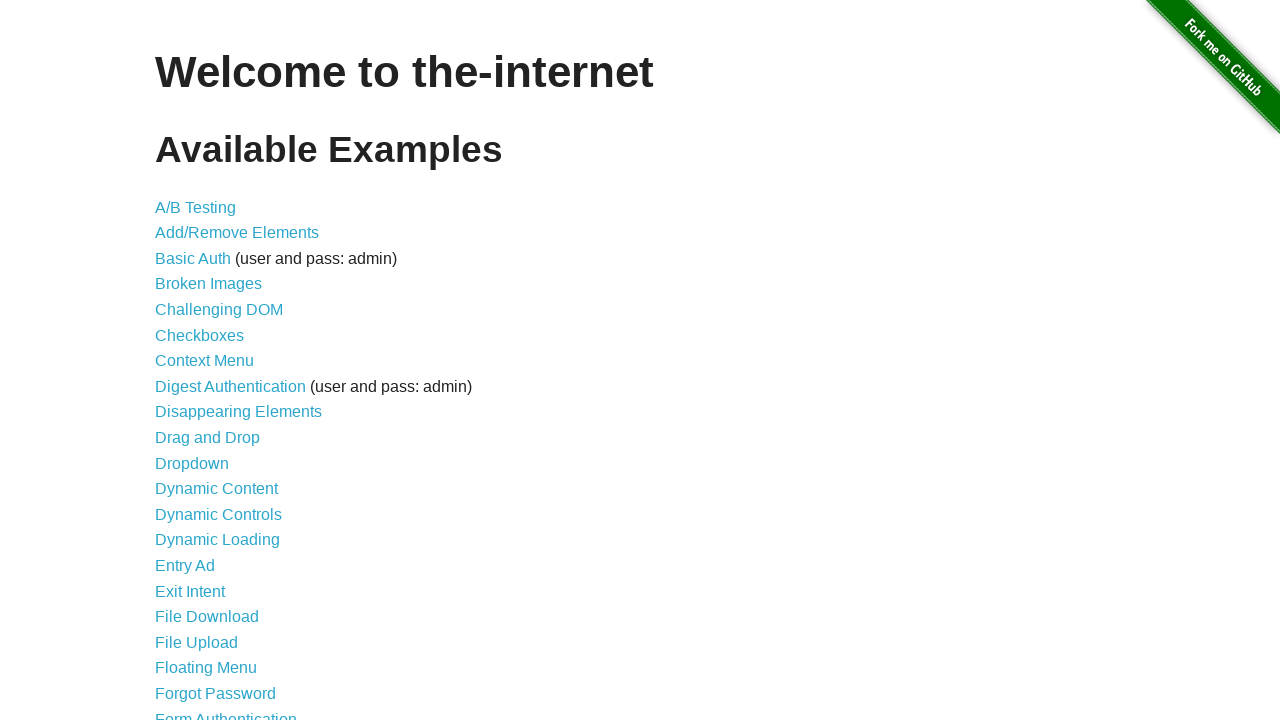

Navigated to the-internet.herokuapp.com homepage
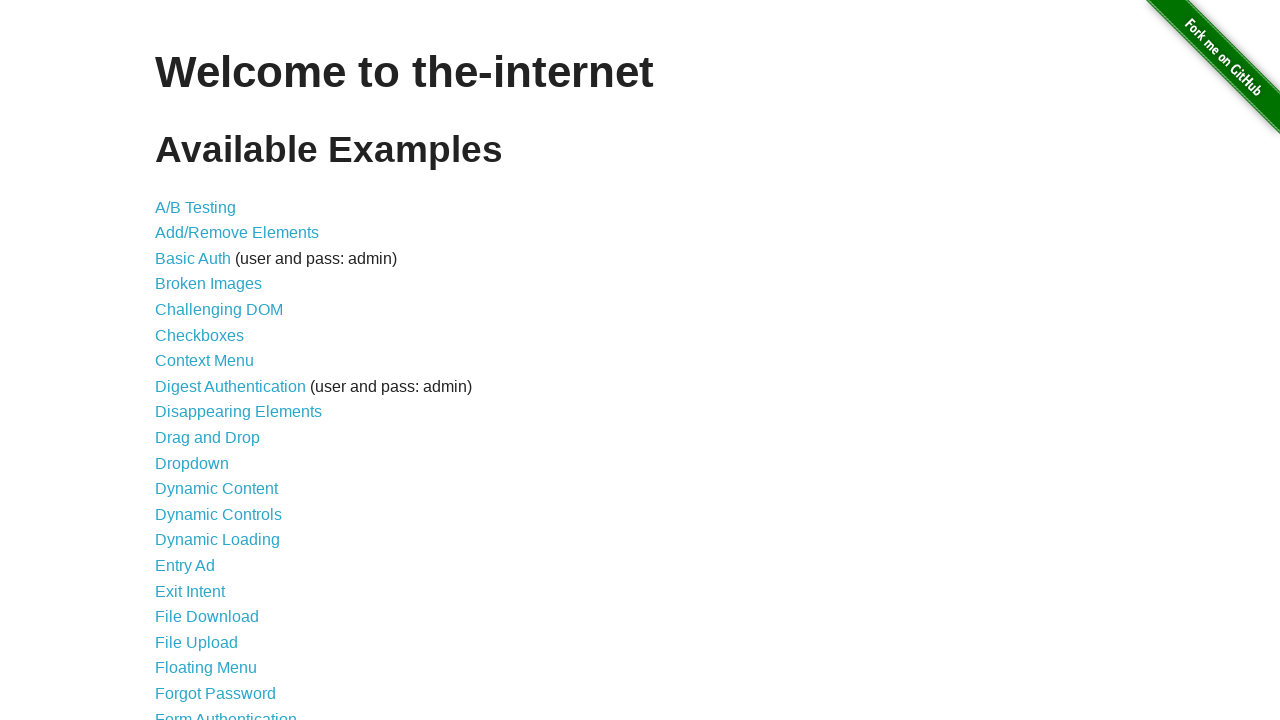

Clicked on Checkboxes link at (200, 335) on text=Checkboxes
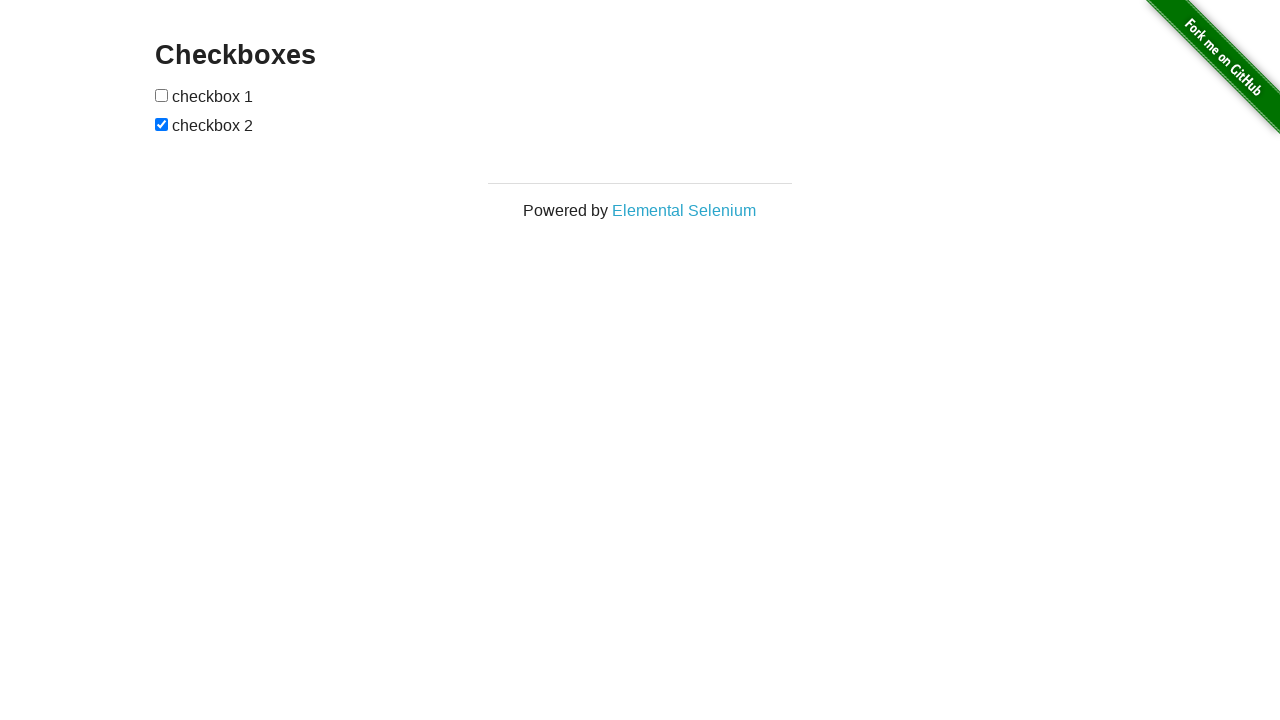

Located checkbox elements
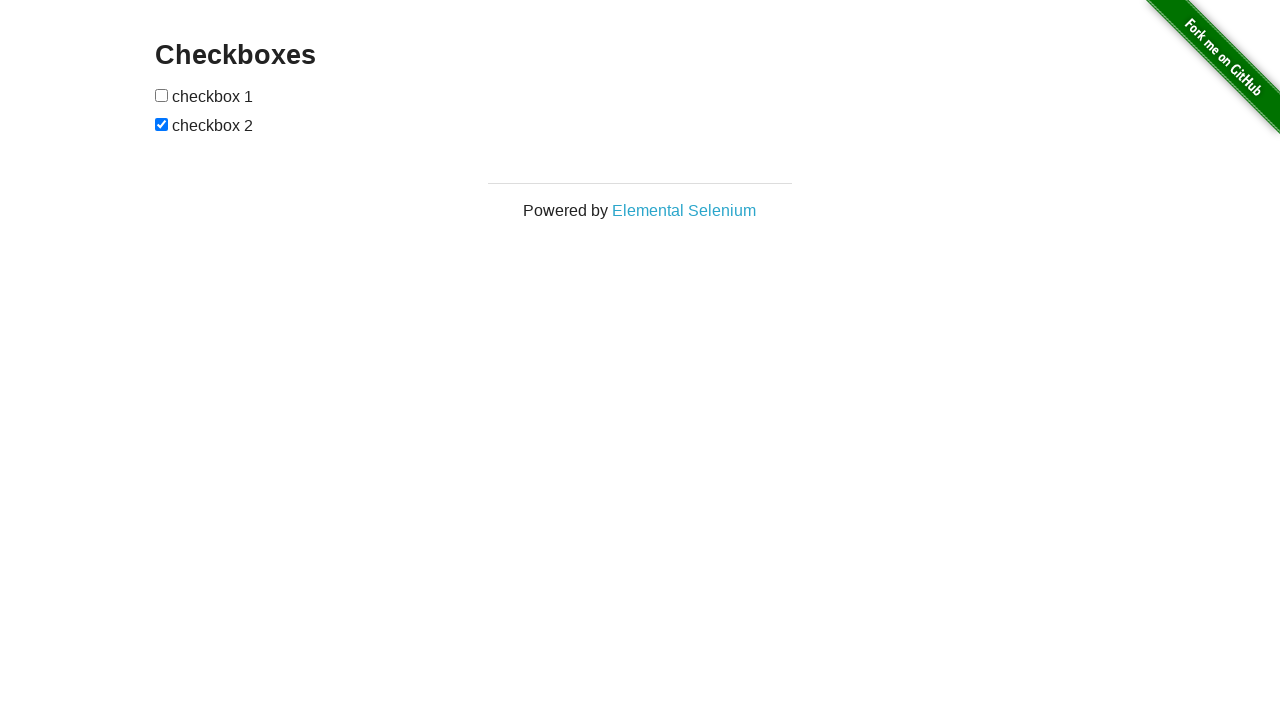

Clicked checkbox 1 to select it at (162, 95) on xpath=//form[@id='checkboxes']/input[1]
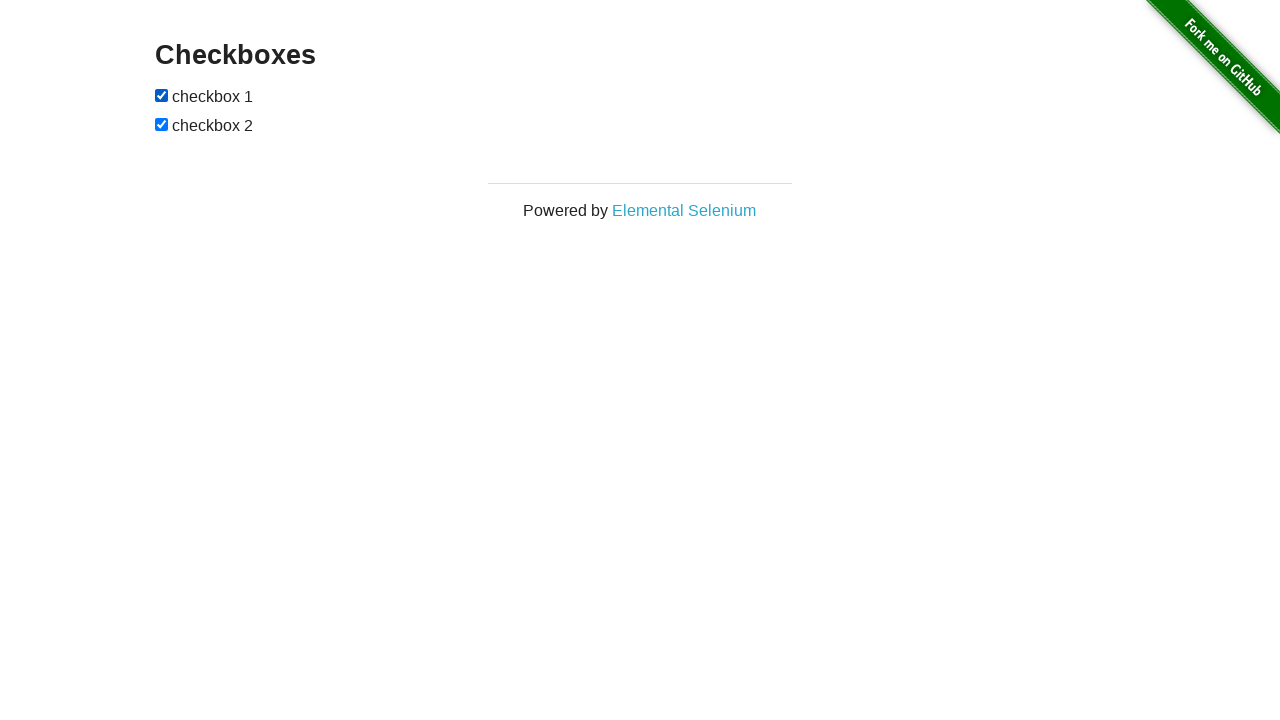

Checkbox 2 was already selected
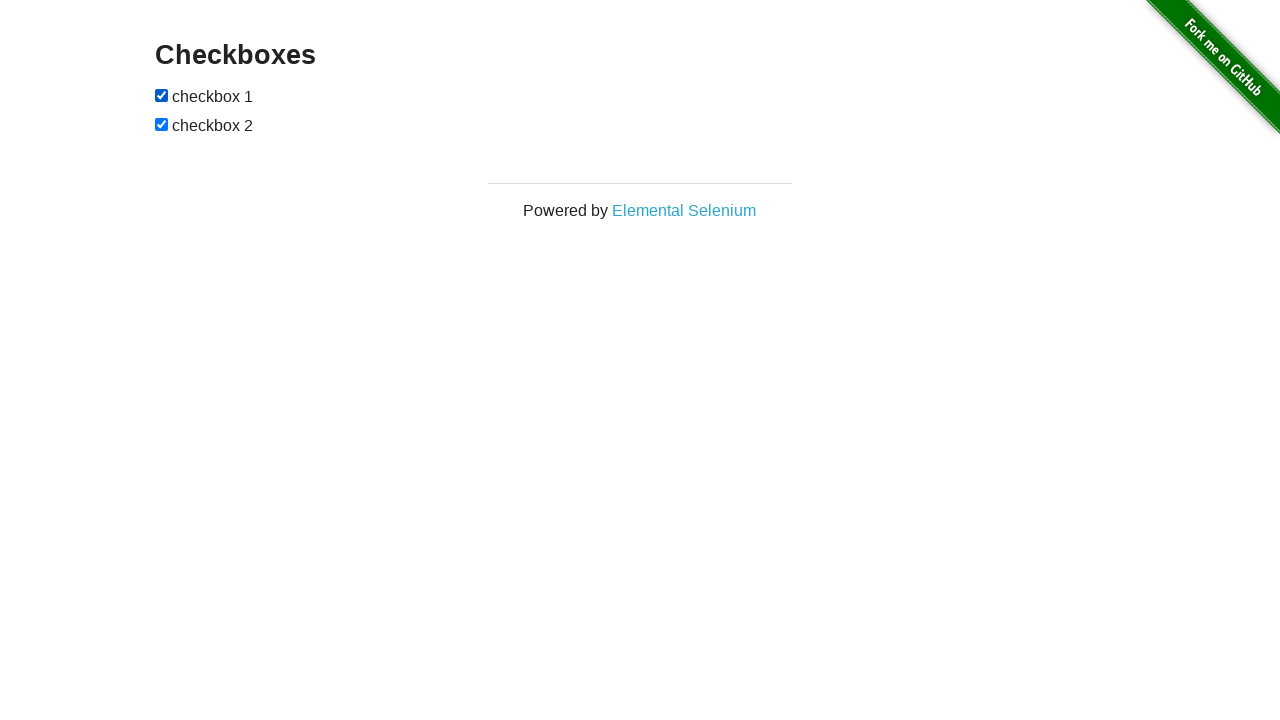

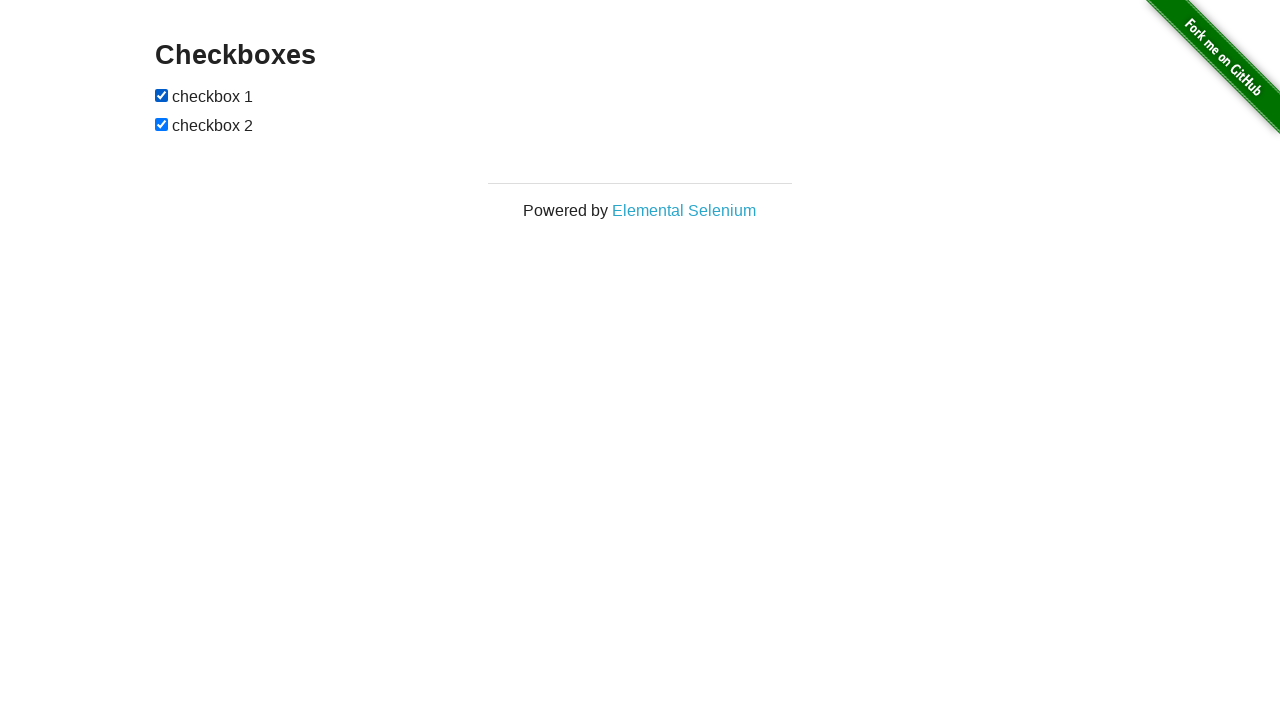